Tests double-click functionality by double-clicking a button and verifying the alert message that appears

Starting URL: https://artoftesting.com/samplesiteforselenium

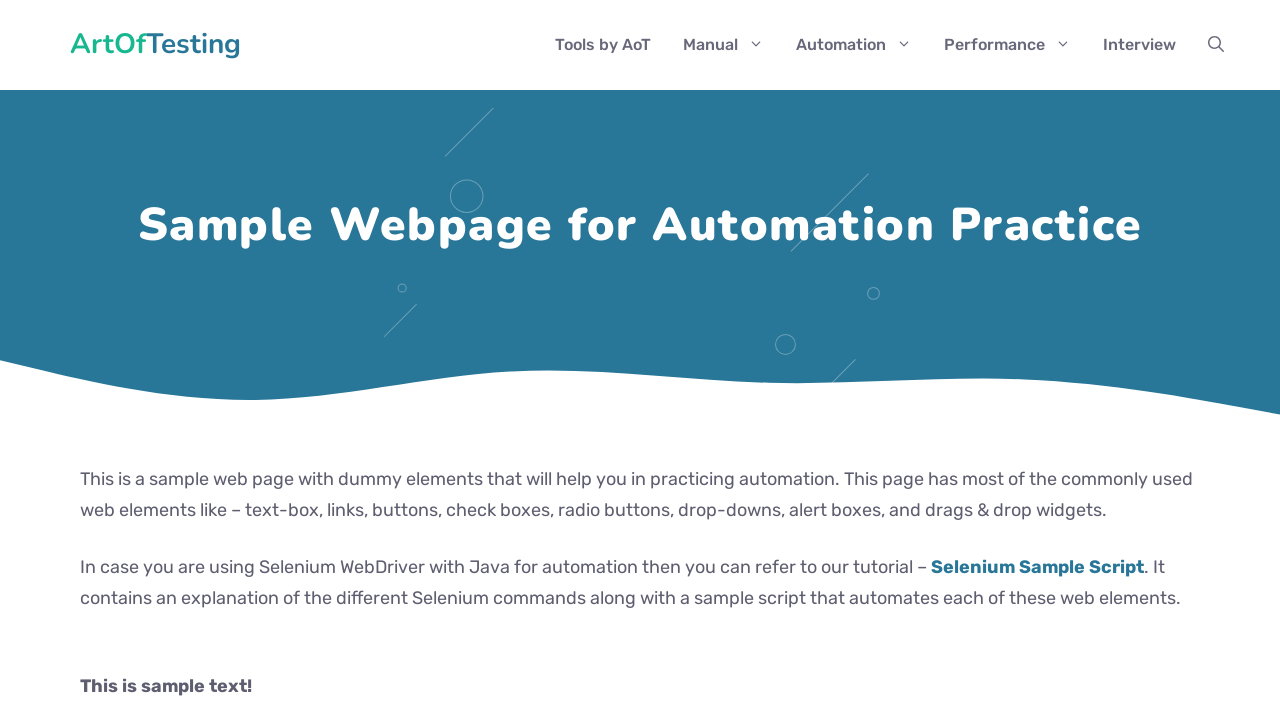

Located the double-click button element
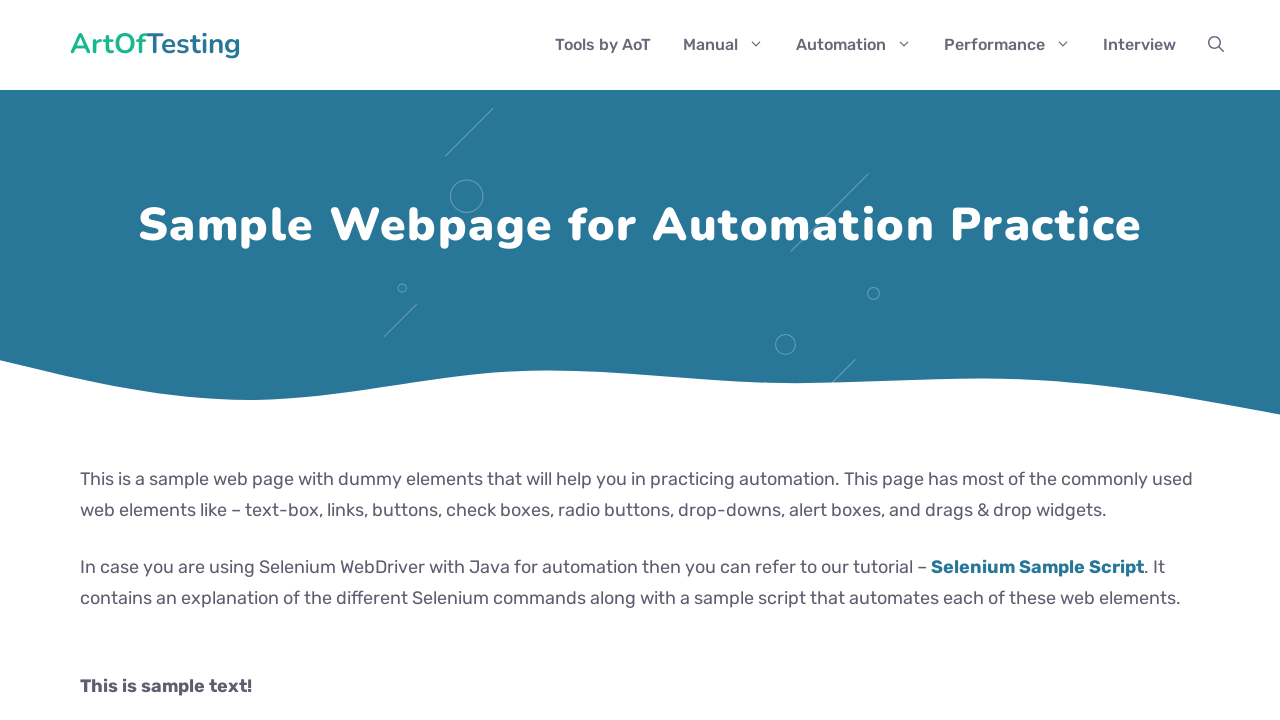

Performed double-click action on button at (242, 361) on #dblClkBtn
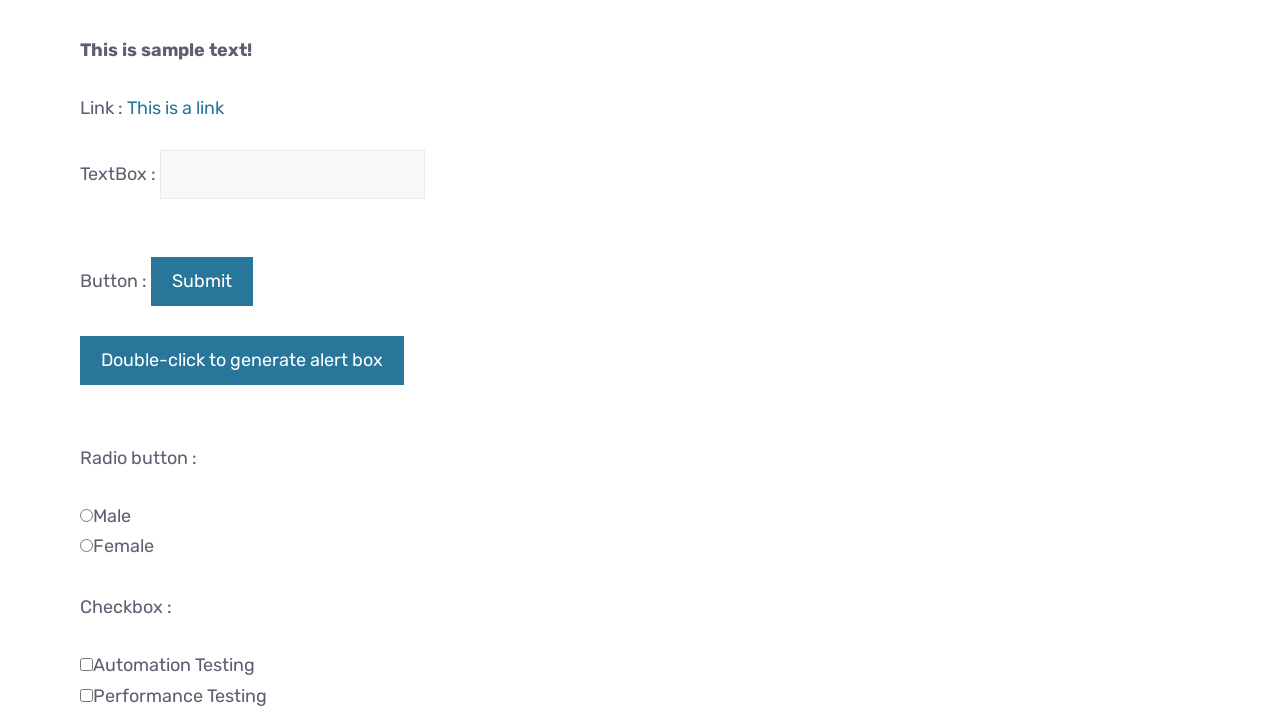

Set up alert dialog handler to accept dialogs
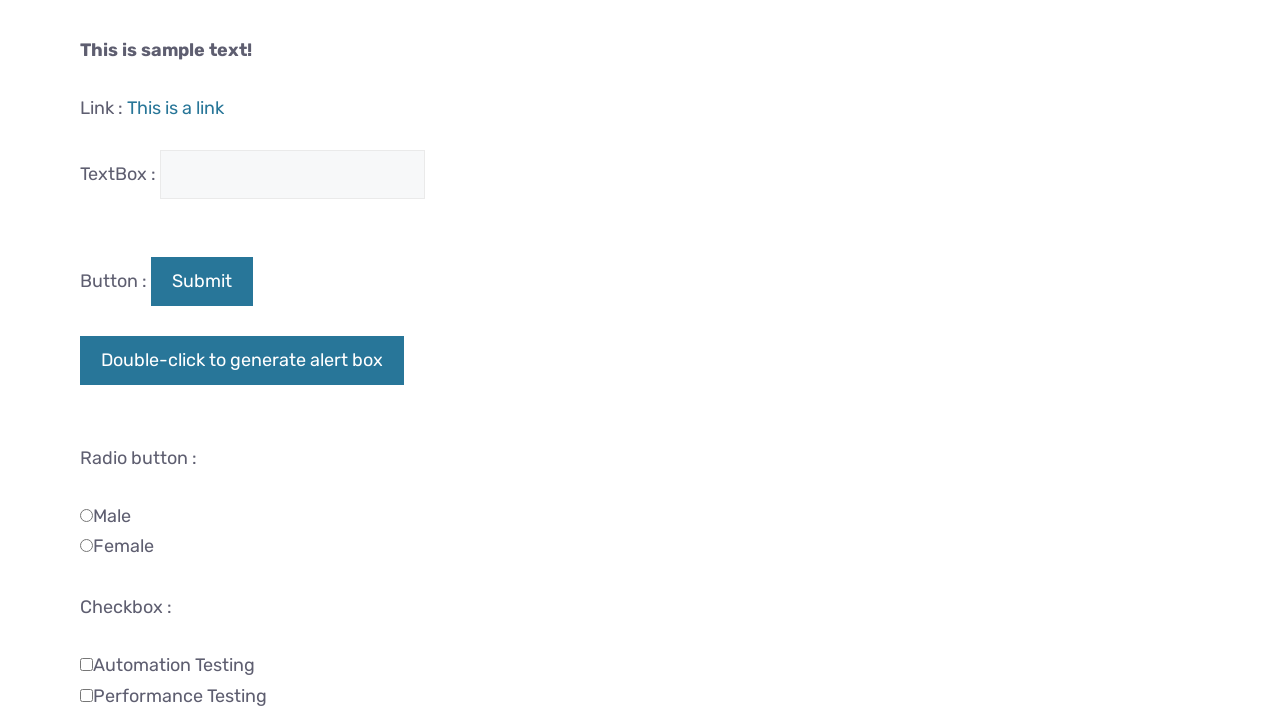

Set up one-time dialog listener to verify alert message
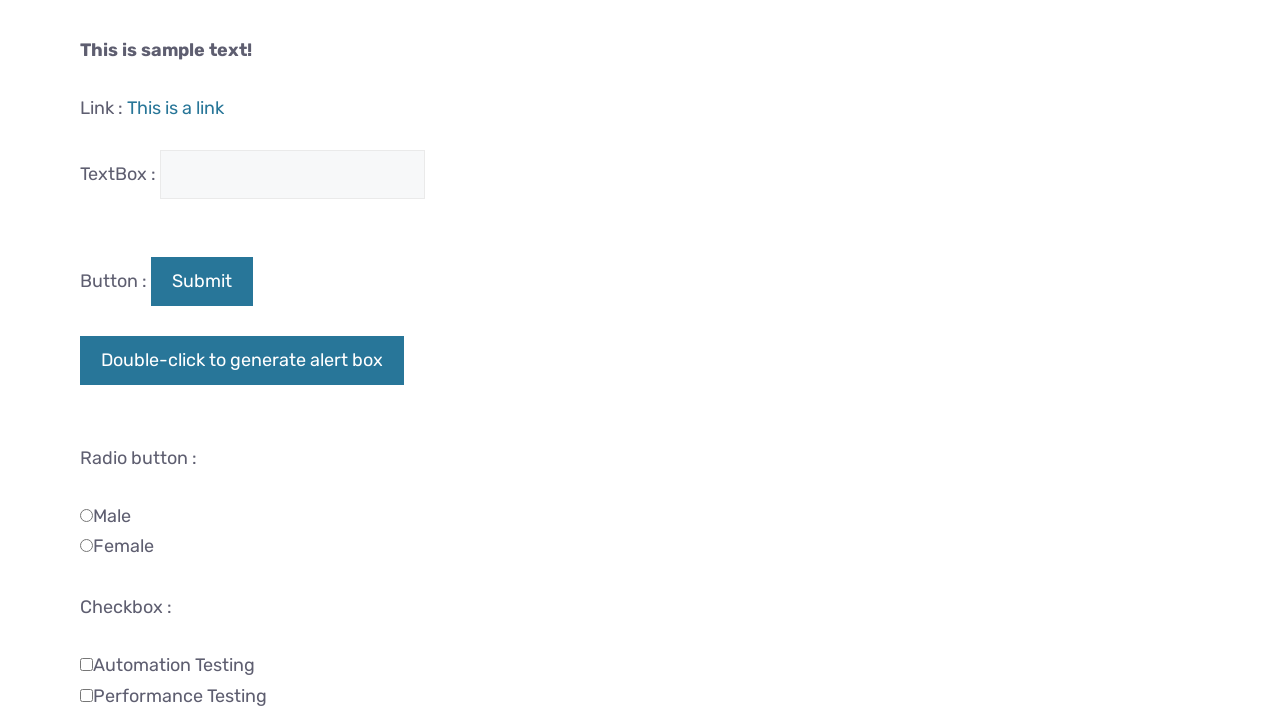

Performed second double-click action to verify alert message at (242, 361) on #dblClkBtn
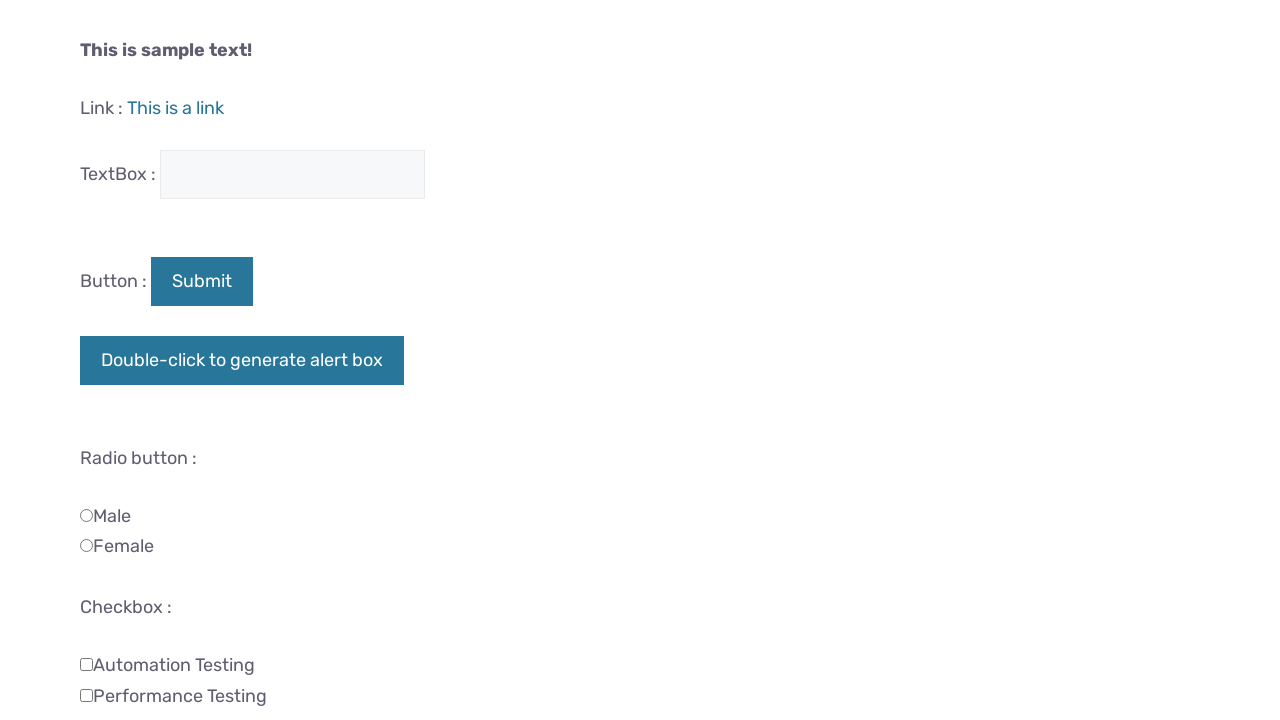

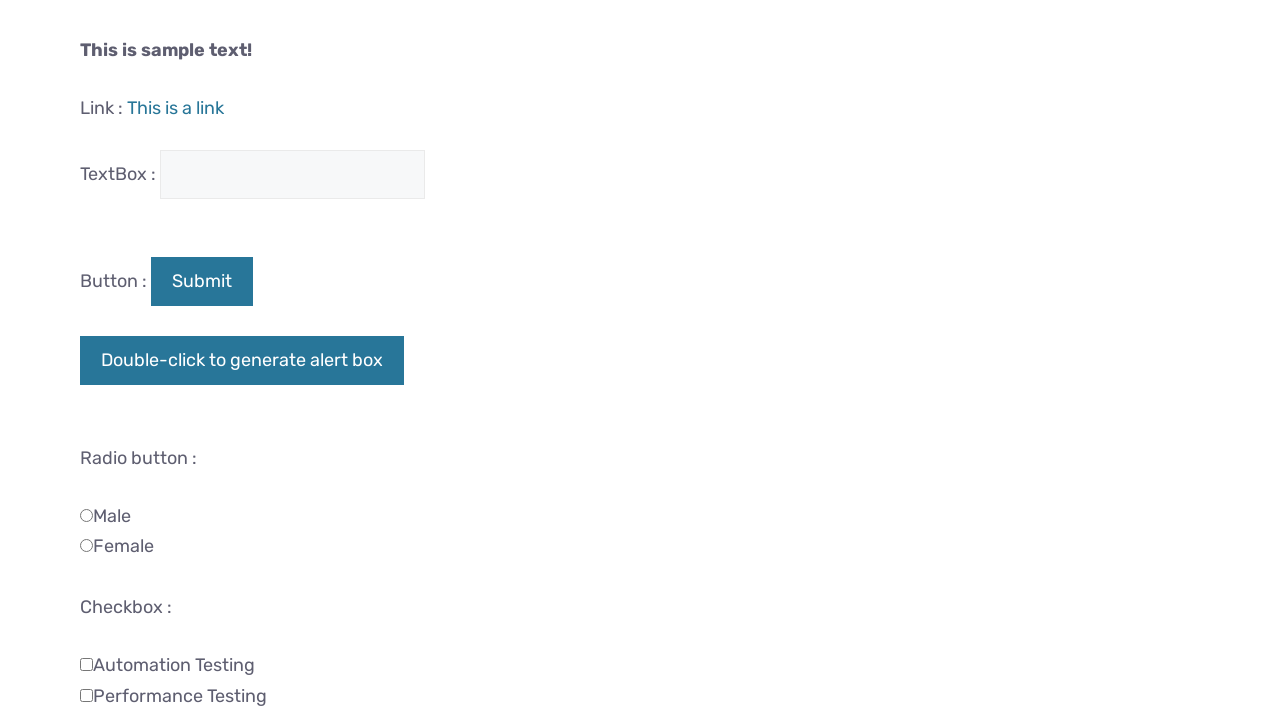